Tests iframe handling by switching to an iframe and entering text into an input field within the frame

Starting URL: https://demo.automationtesting.in/Frames.html

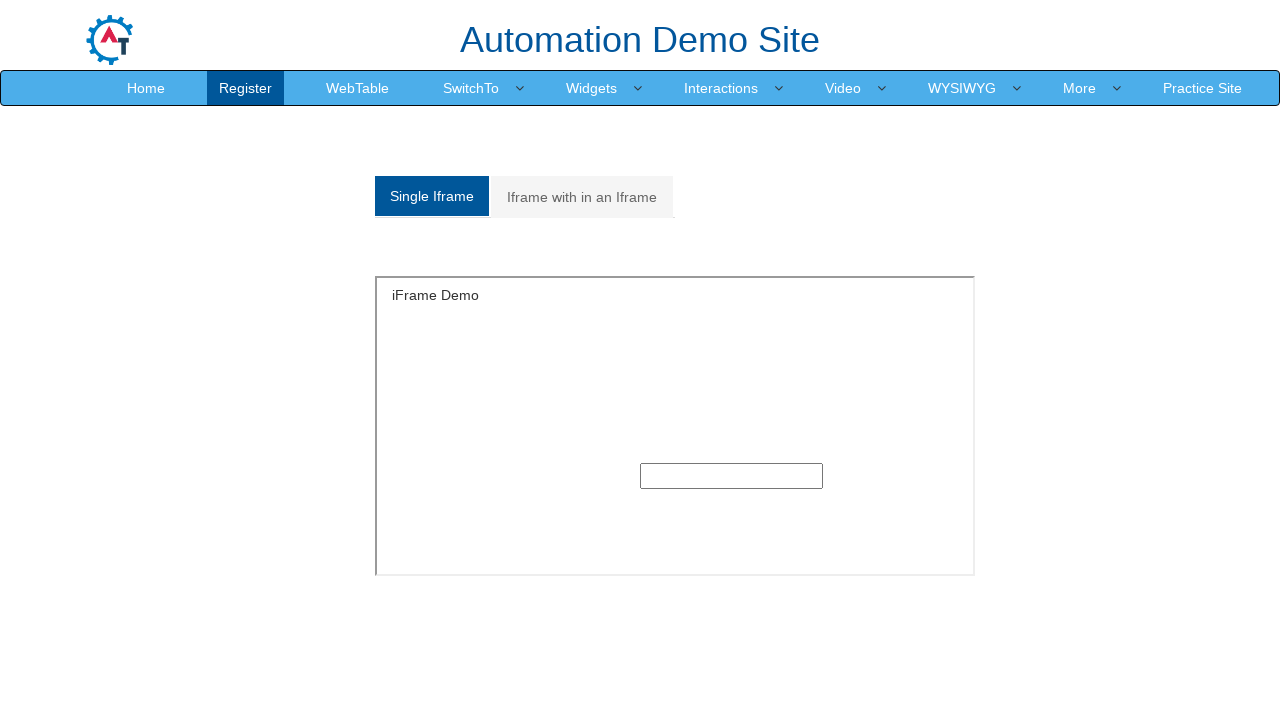

Retrieved count of iframes on the page
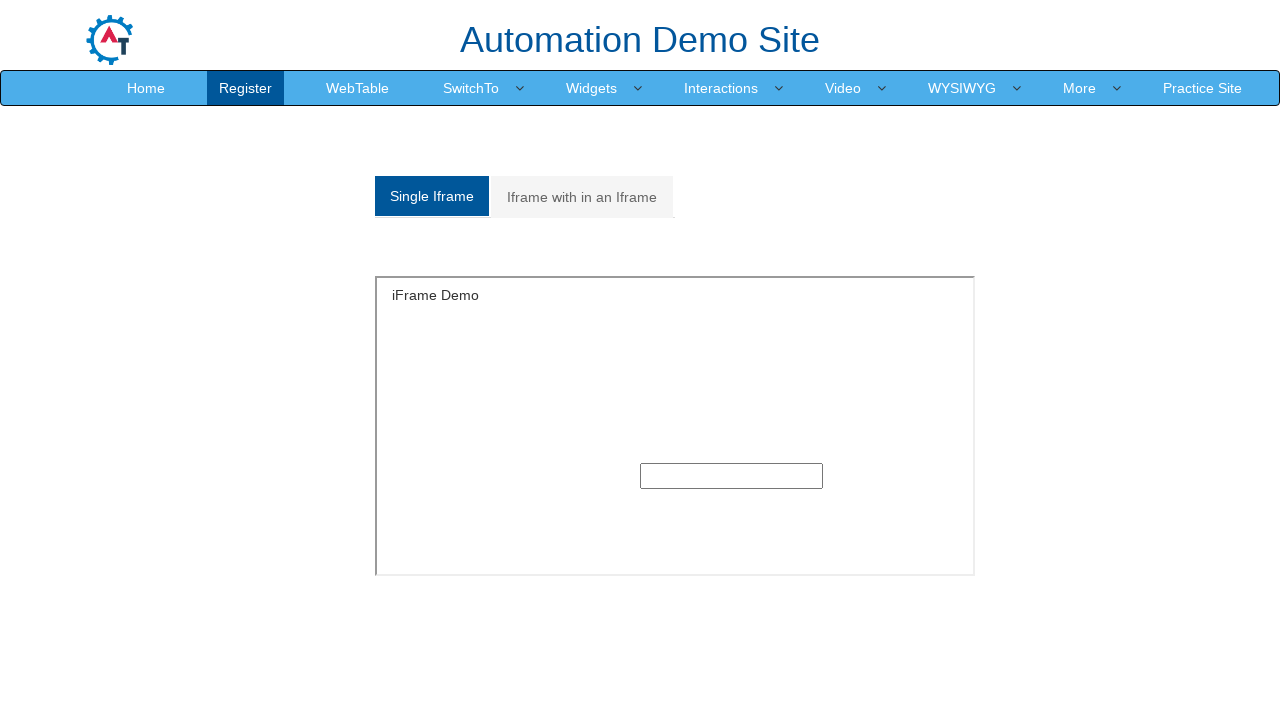

Switched to iframe named 'SingleFrame'
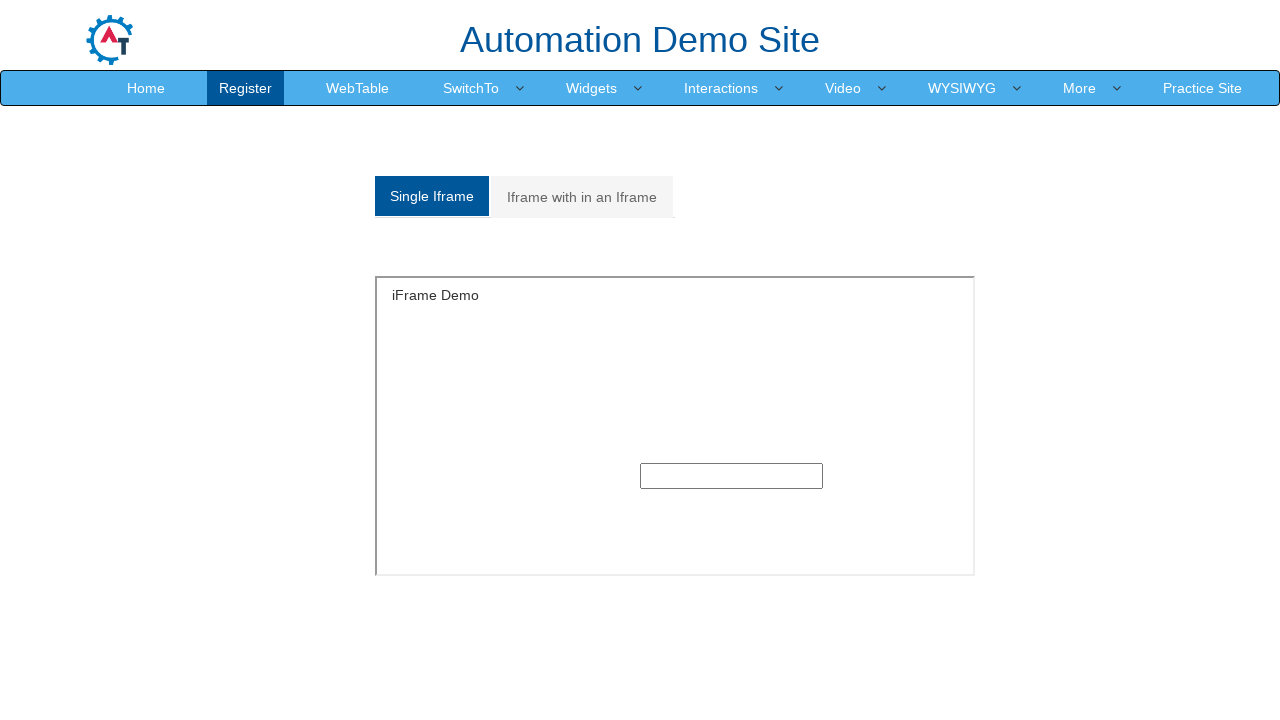

Entered 'shubhangi' into input field within the iframe on xpath=/html/body/section/div/div/div/input
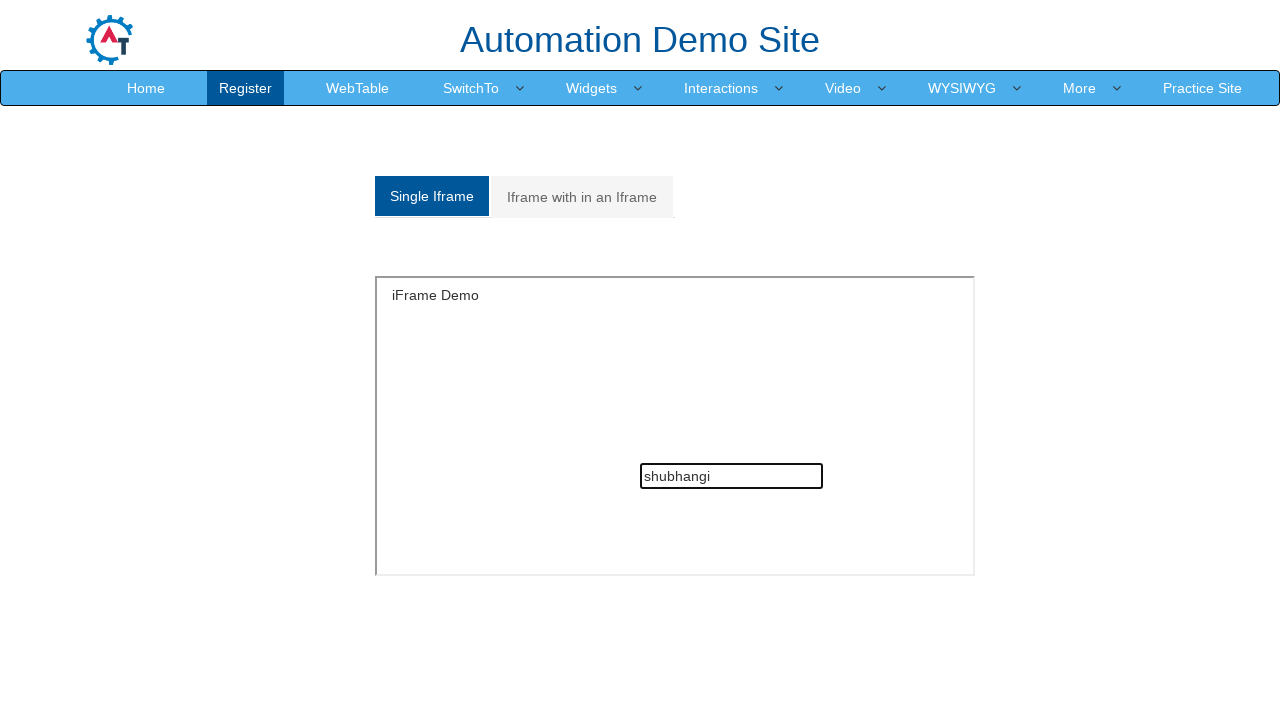

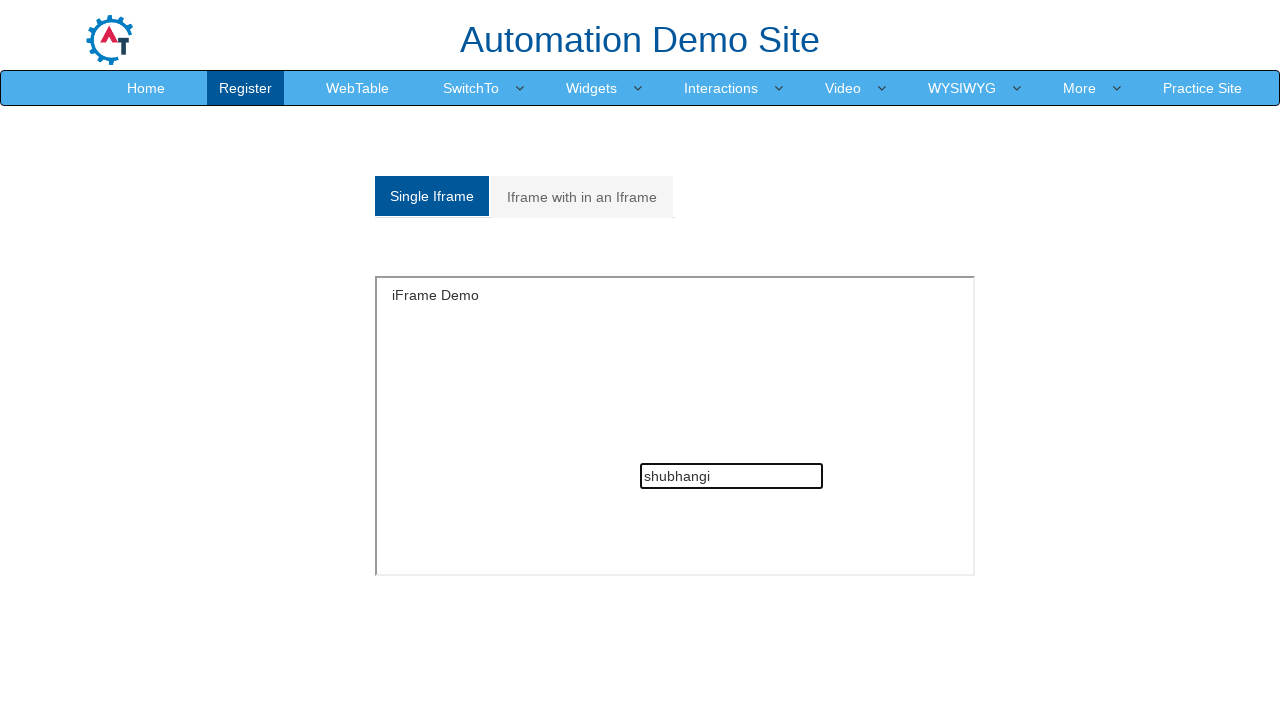